Tests registration form validation with mismatched password confirmation by entering different passwords in password and confirm password fields

Starting URL: https://alada.vn/tai-khoan/dang-ky.html

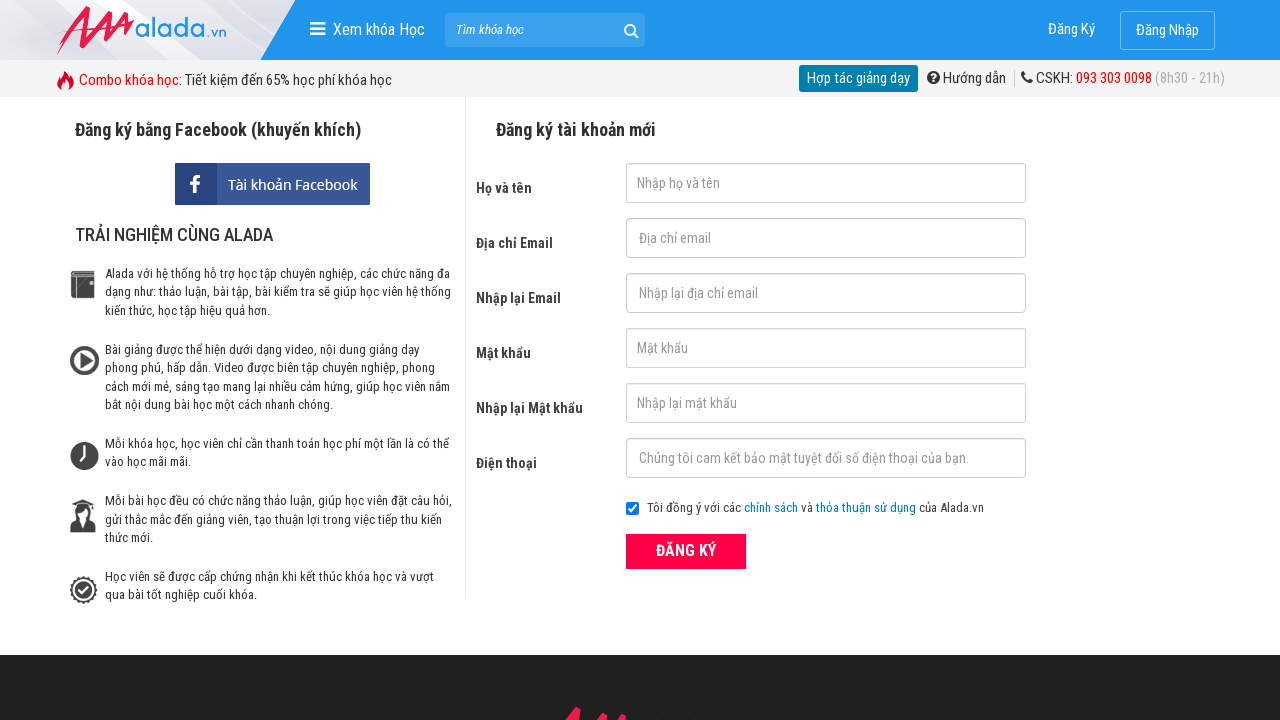

Filled firstname field with 'ngan le' on #txtFirstname
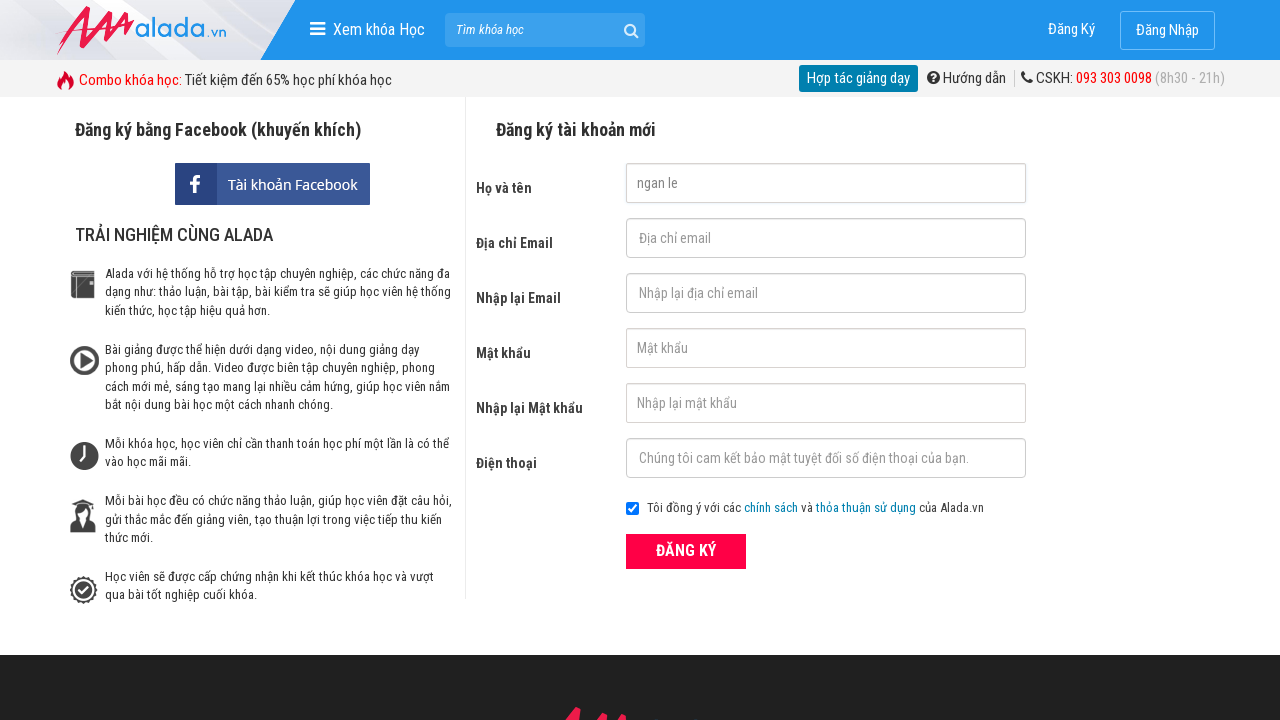

Filled email field with 'ngan99@gmail.com' on #txtEmail
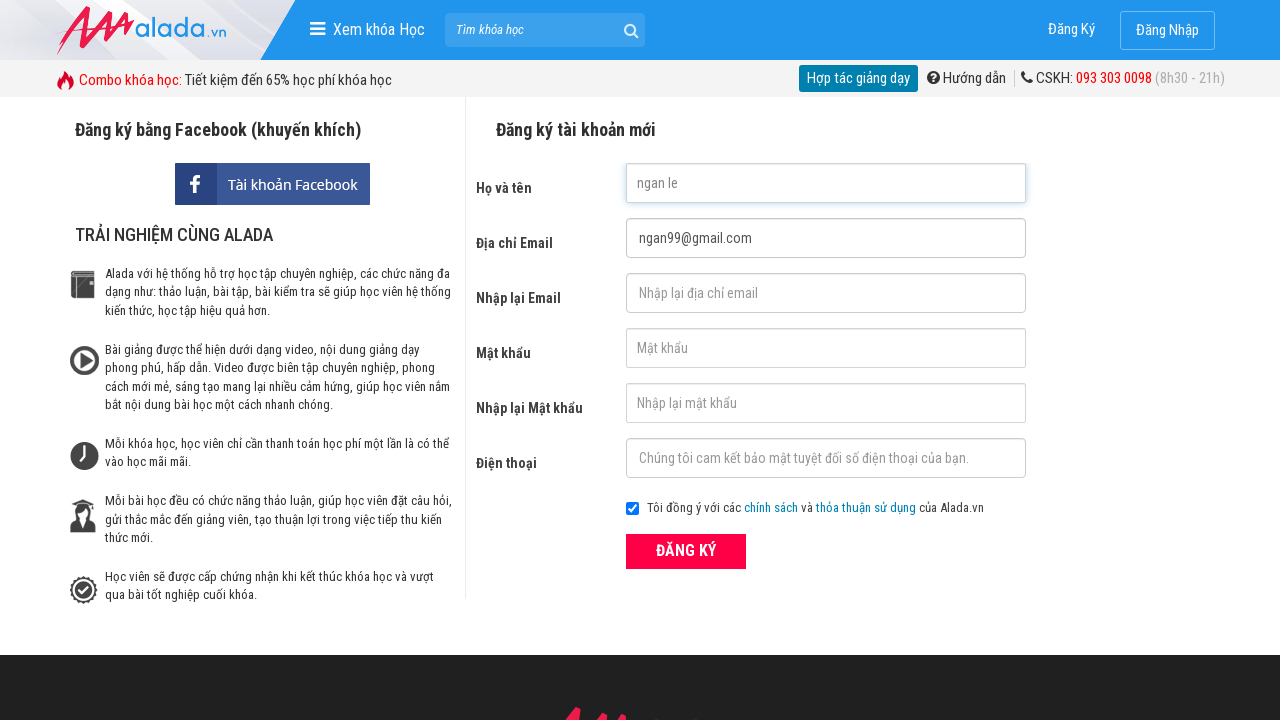

Filled confirm email field with 'ngan99@gmail.com' on #txtCEmail
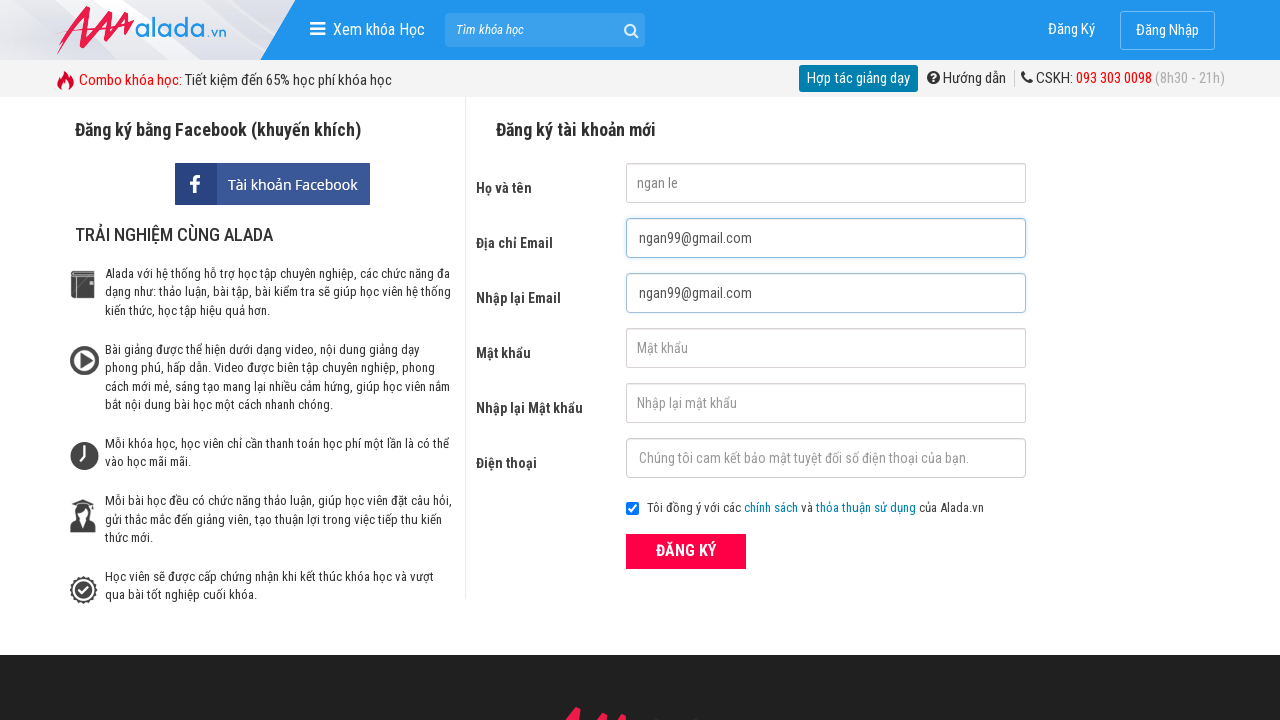

Filled password field with '123456' on #txtPassword
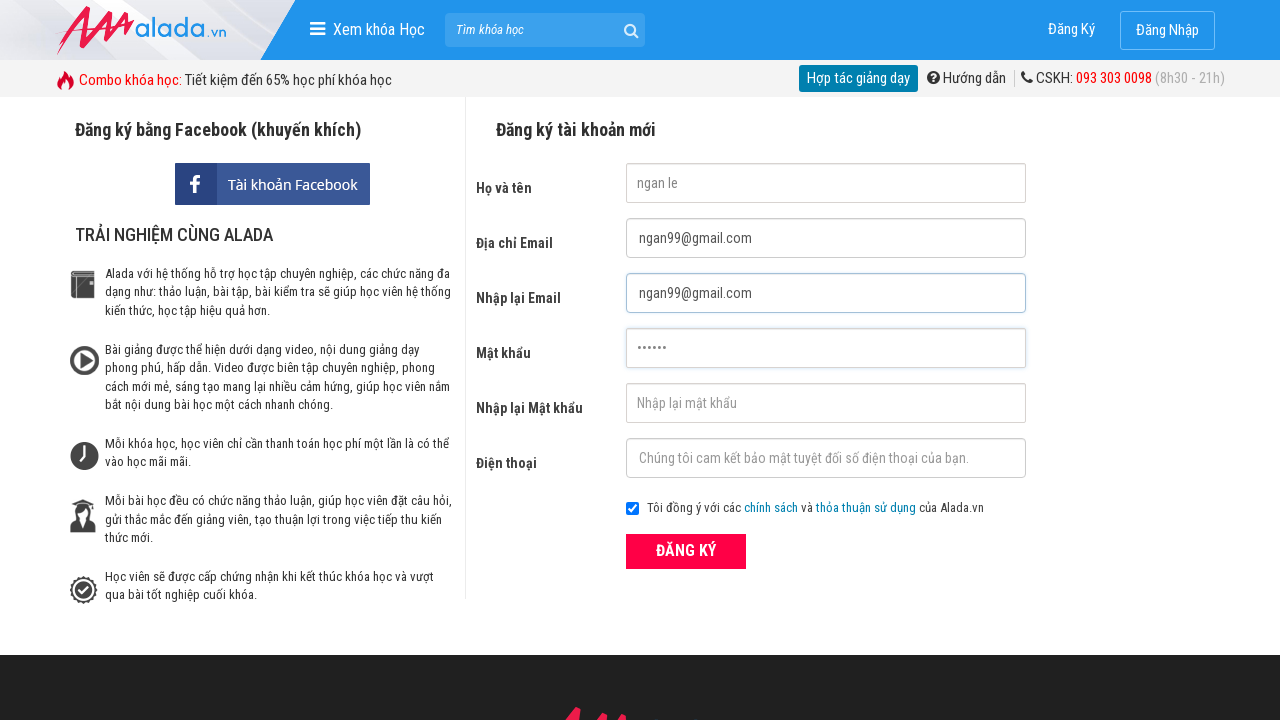

Filled confirm password field with '123465' (mismatched password) on #txtCPassword
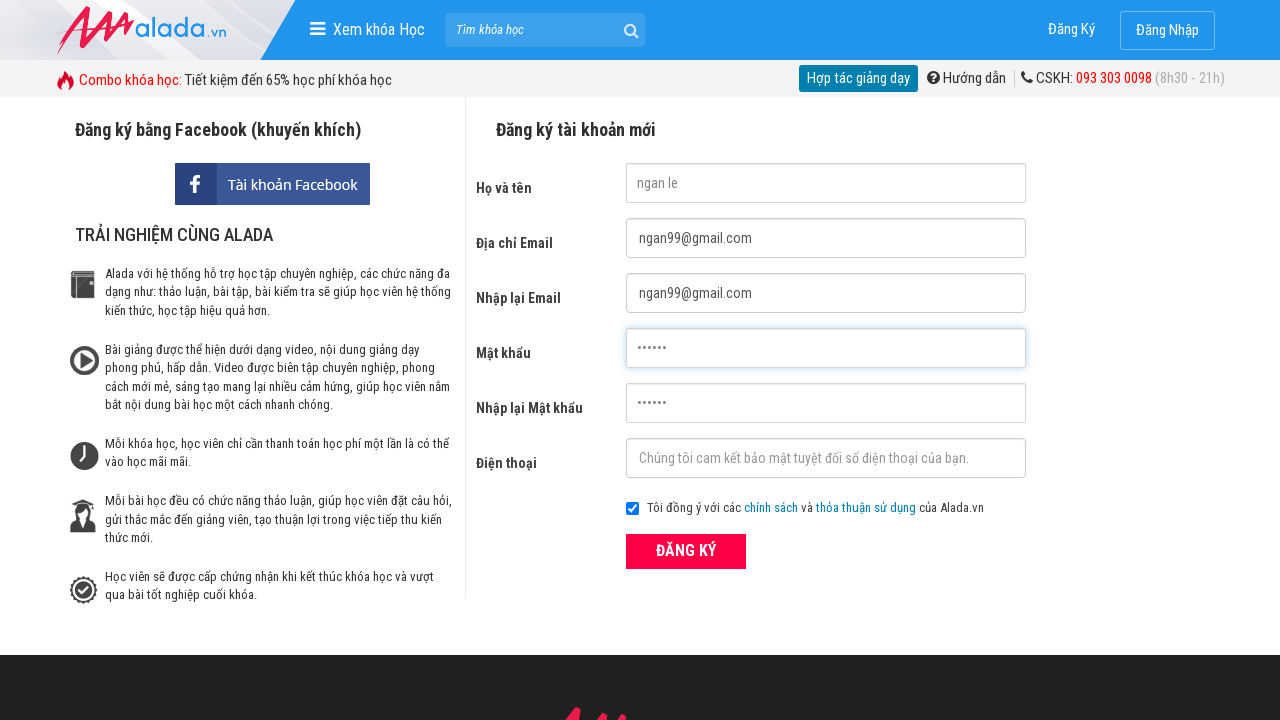

Clicked submit button to register at (686, 551) on button[type='submit']
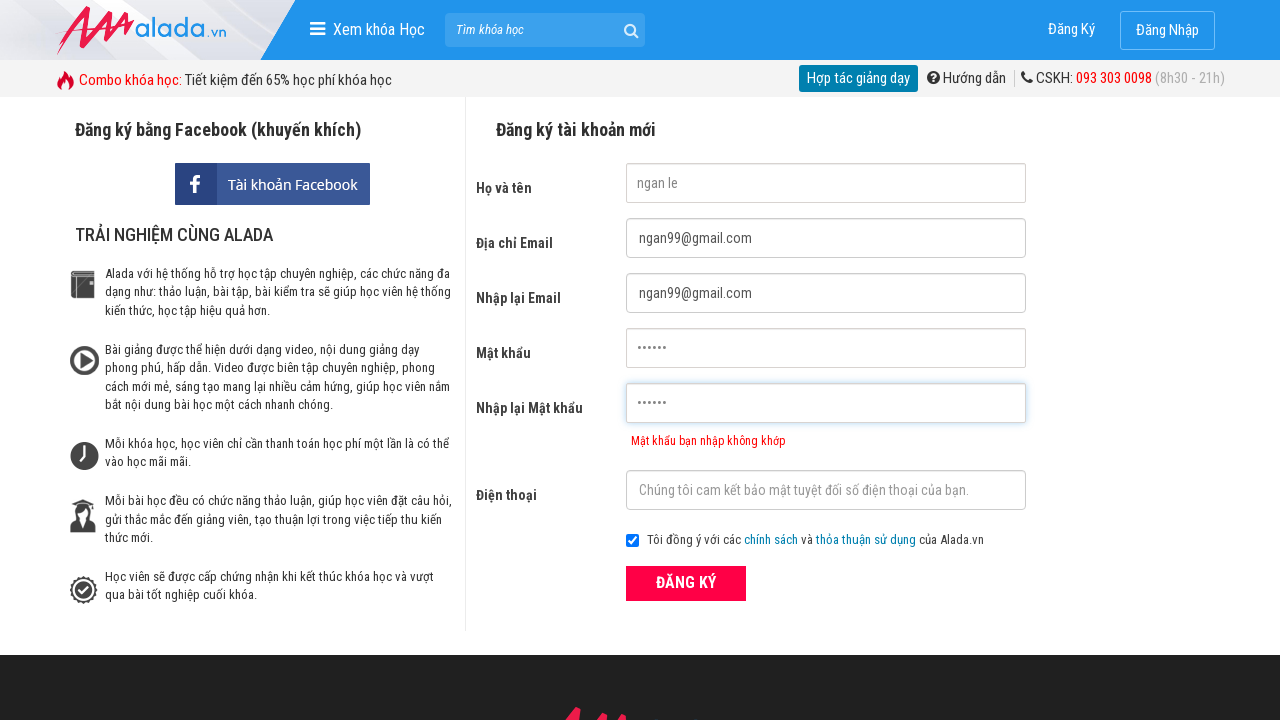

Error message appeared for mismatched confirm password
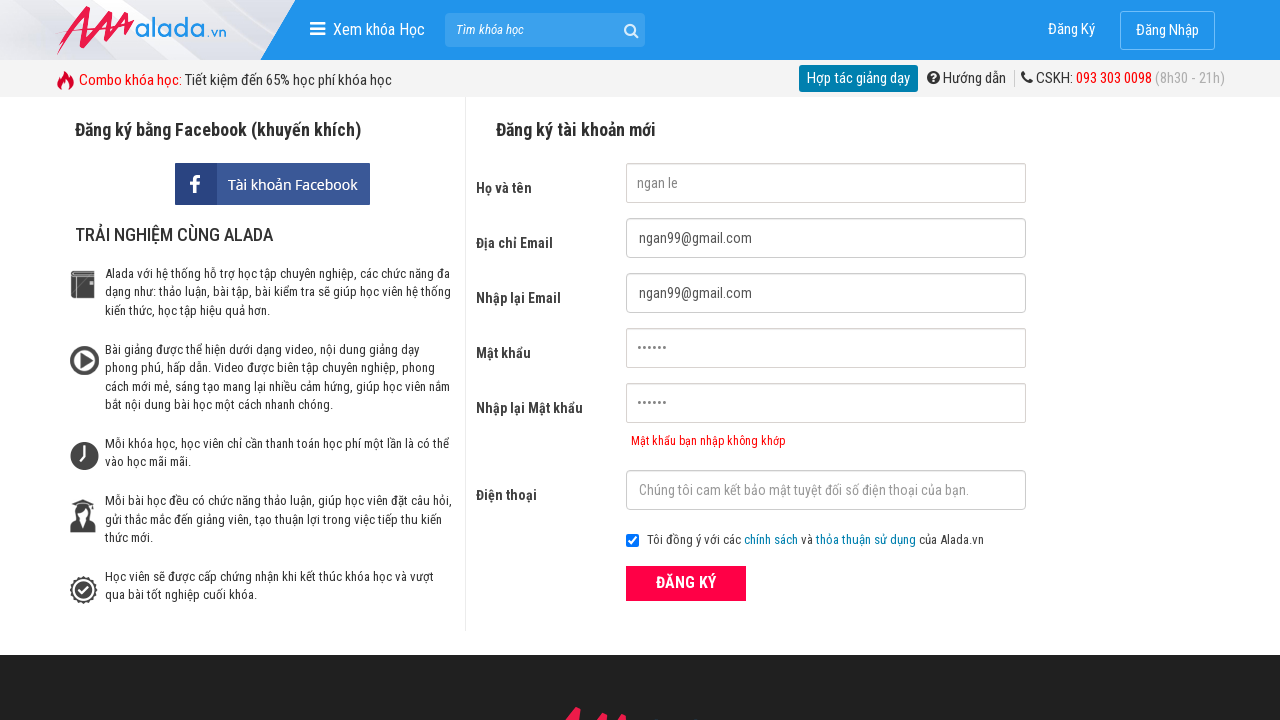

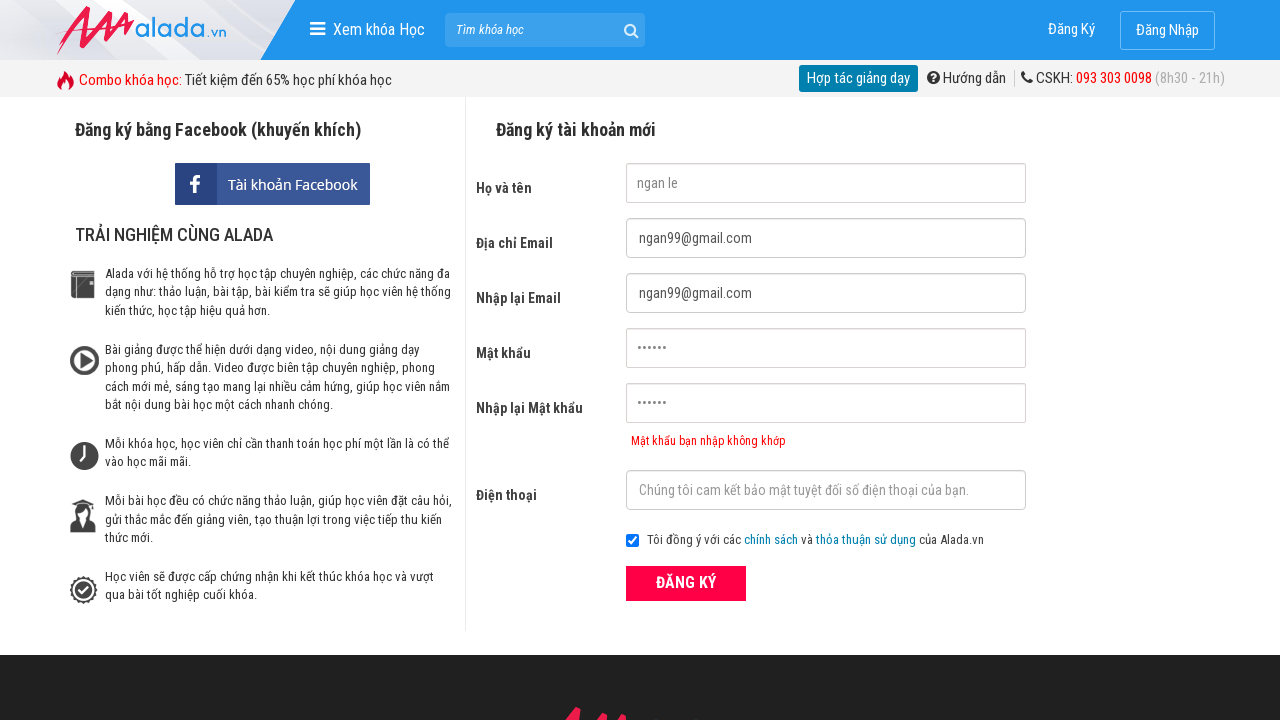